Tests dropdown selection by selecting an option by its visible text from a select element.

Starting URL: https://www.selenium.dev/selenium/web/web-form.html

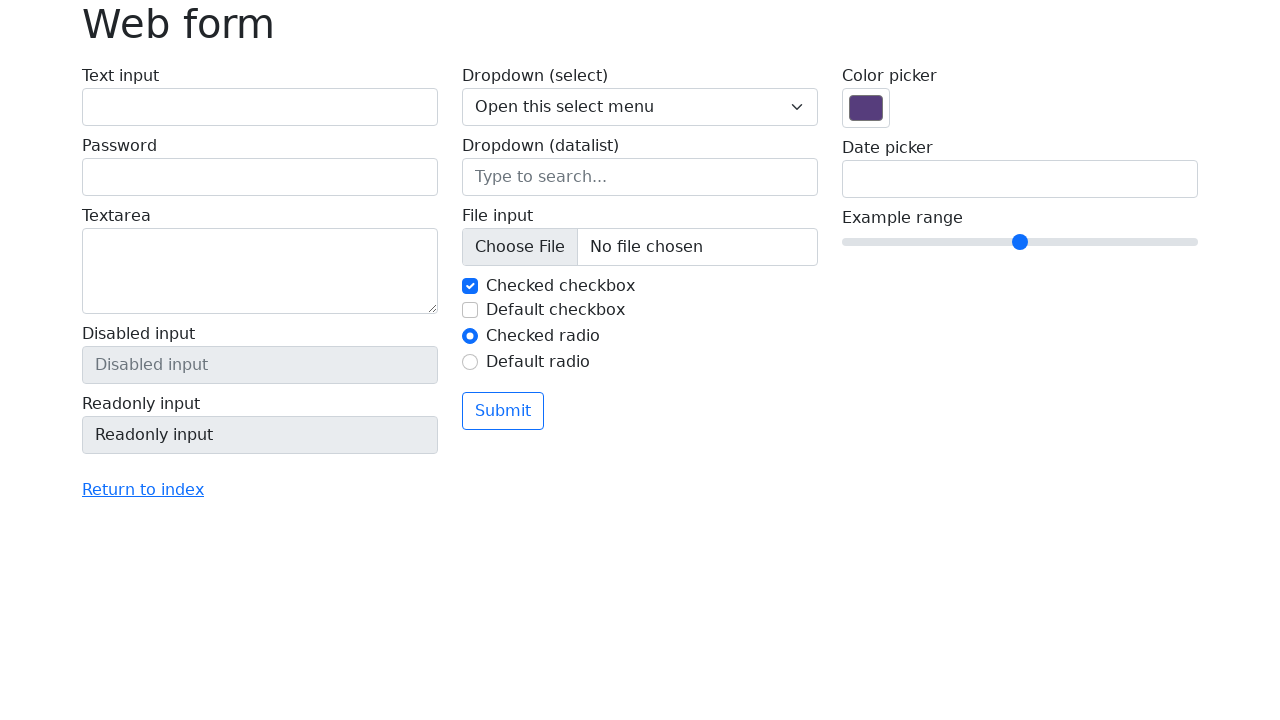

Navigated to web form page
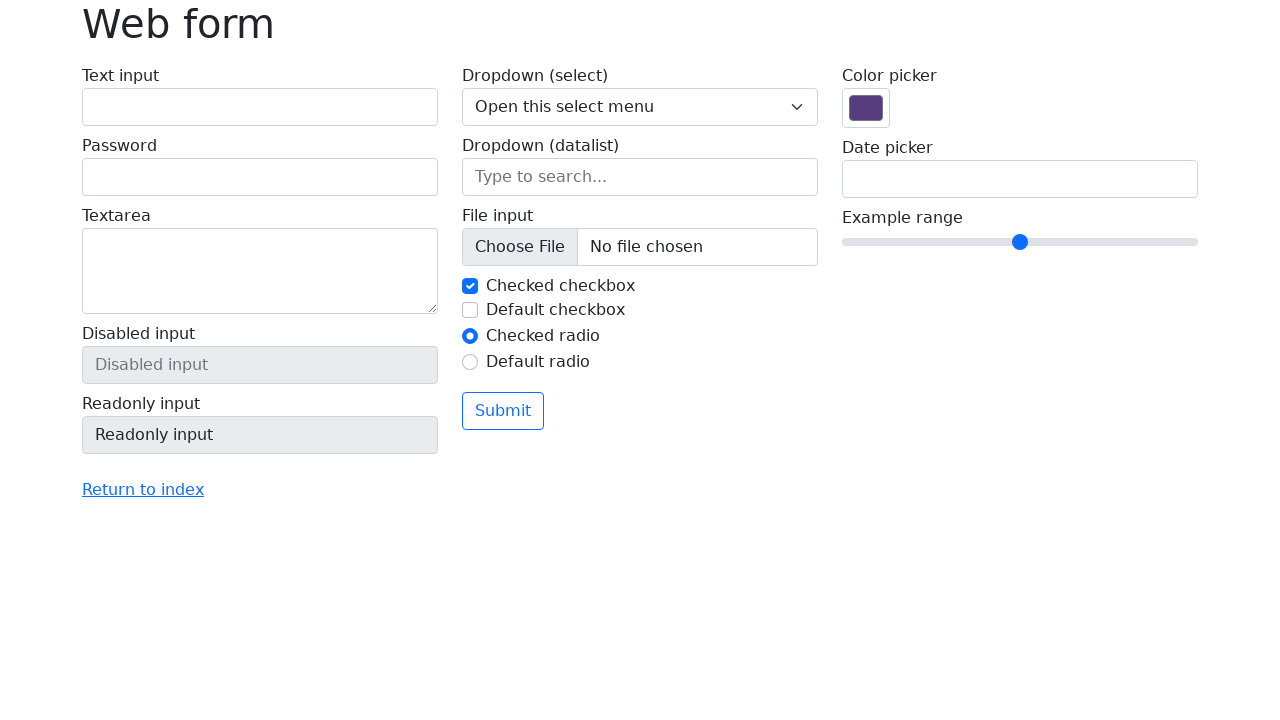

Selected 'Three' option from dropdown on select[name='my-select']
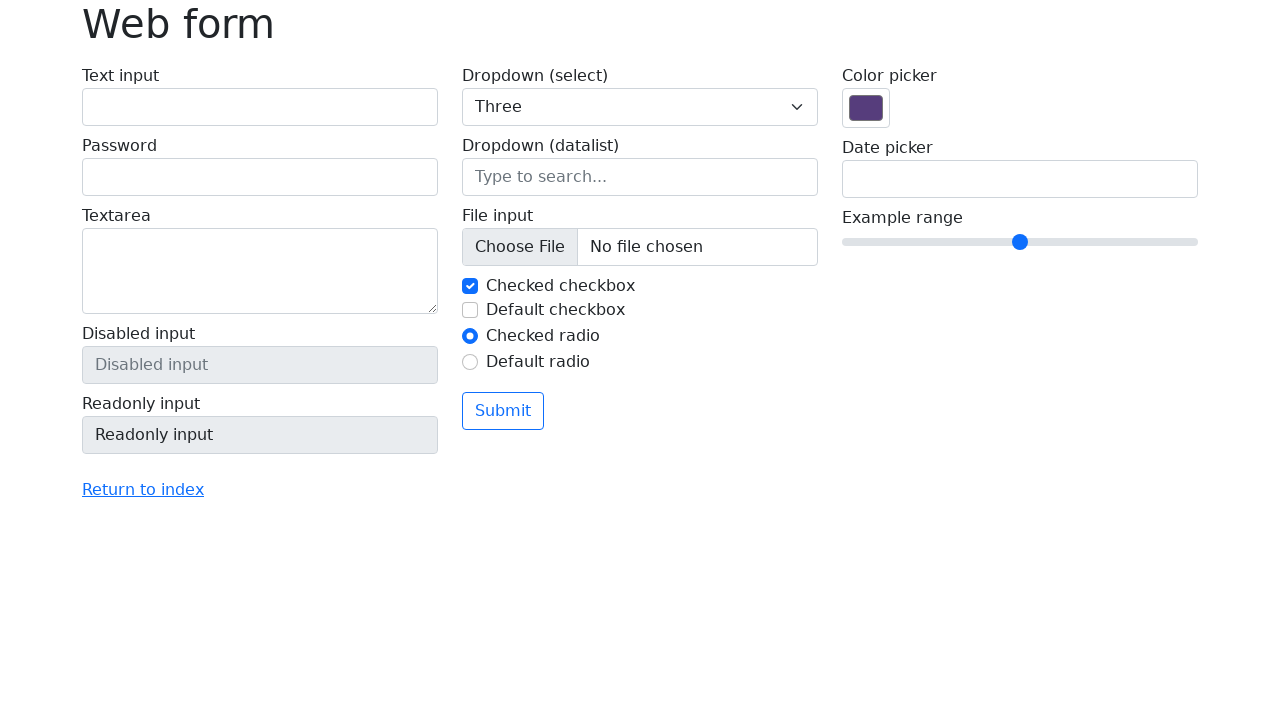

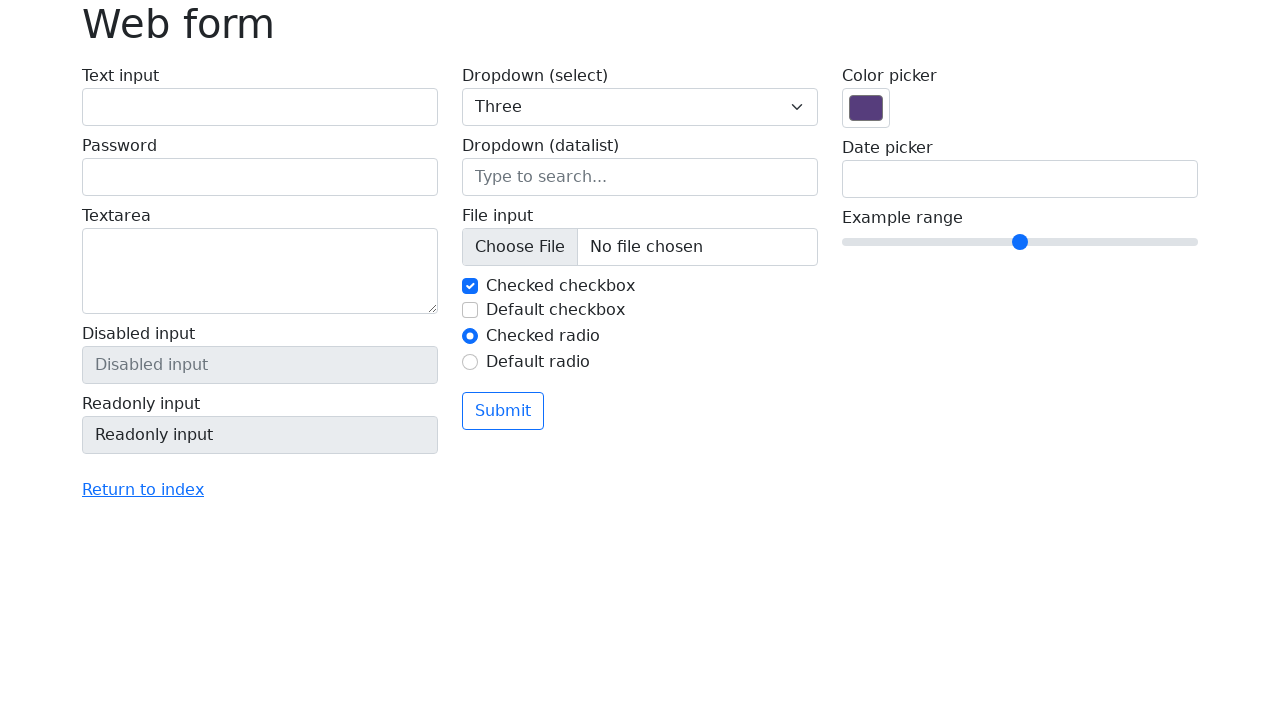